Tests browser window size manipulation by getting the initial window size, maximizing the window, then setting a custom window size of 800x600 pixels.

Starting URL: https://github.com/jagatheshwaran

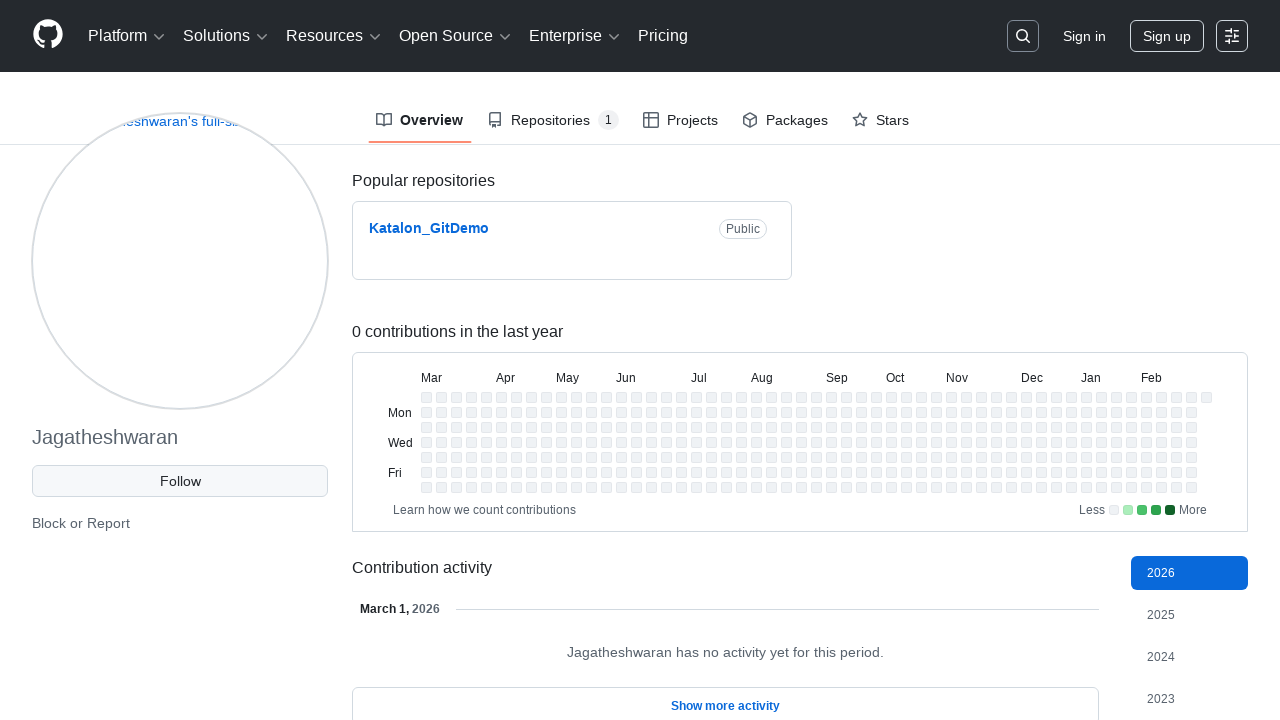

Retrieved initial viewport size
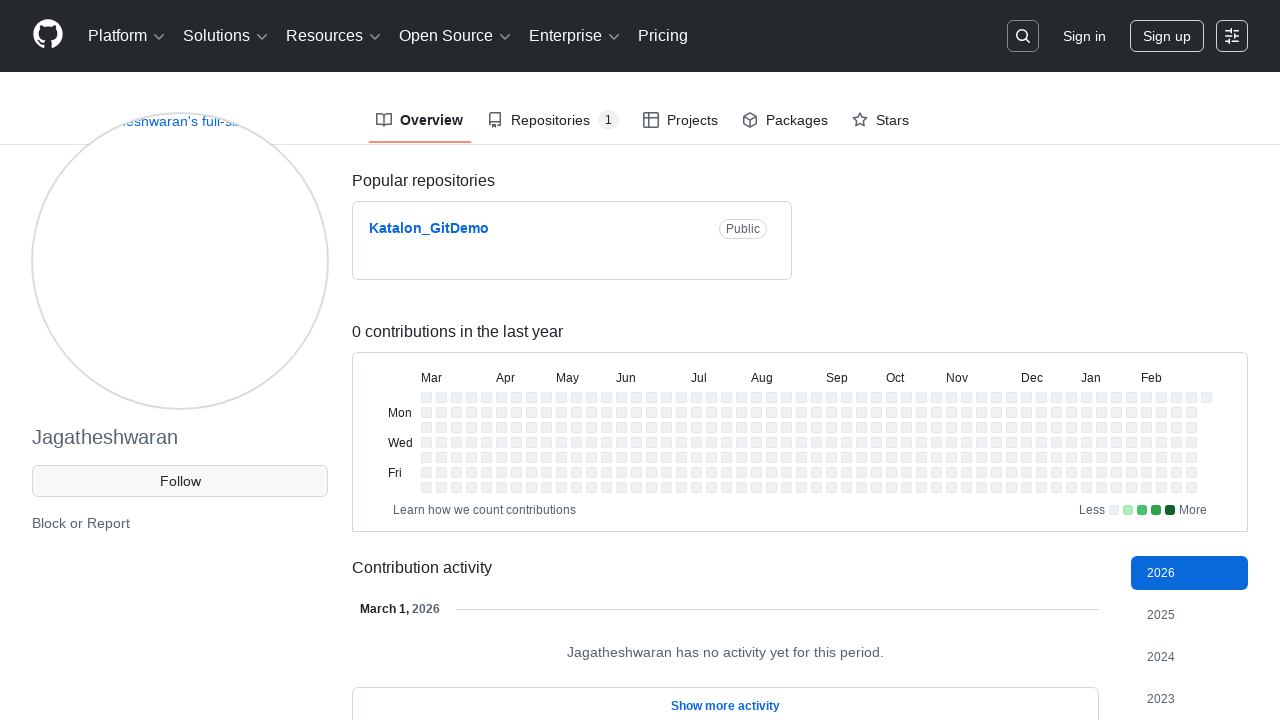

Set viewport to maximized size (1920x1080)
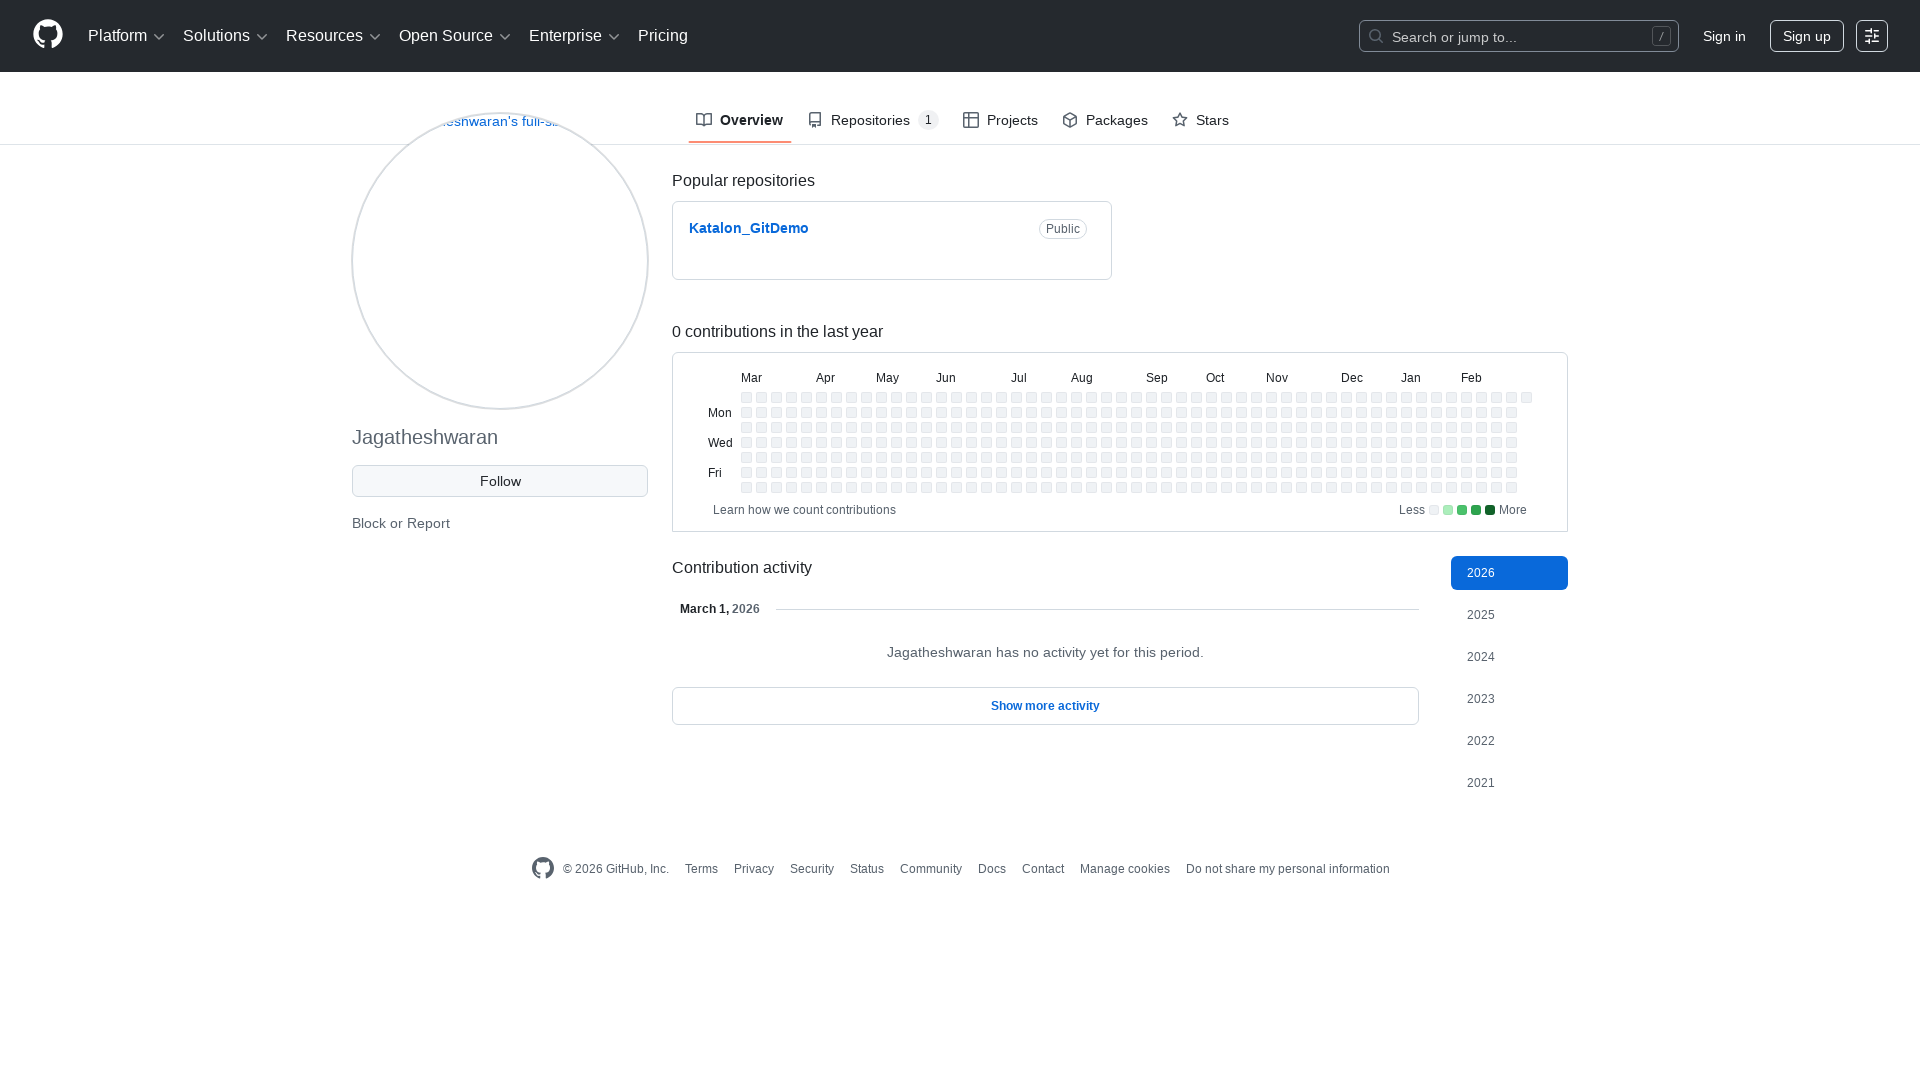

Waited 2 seconds for viewport to adjust
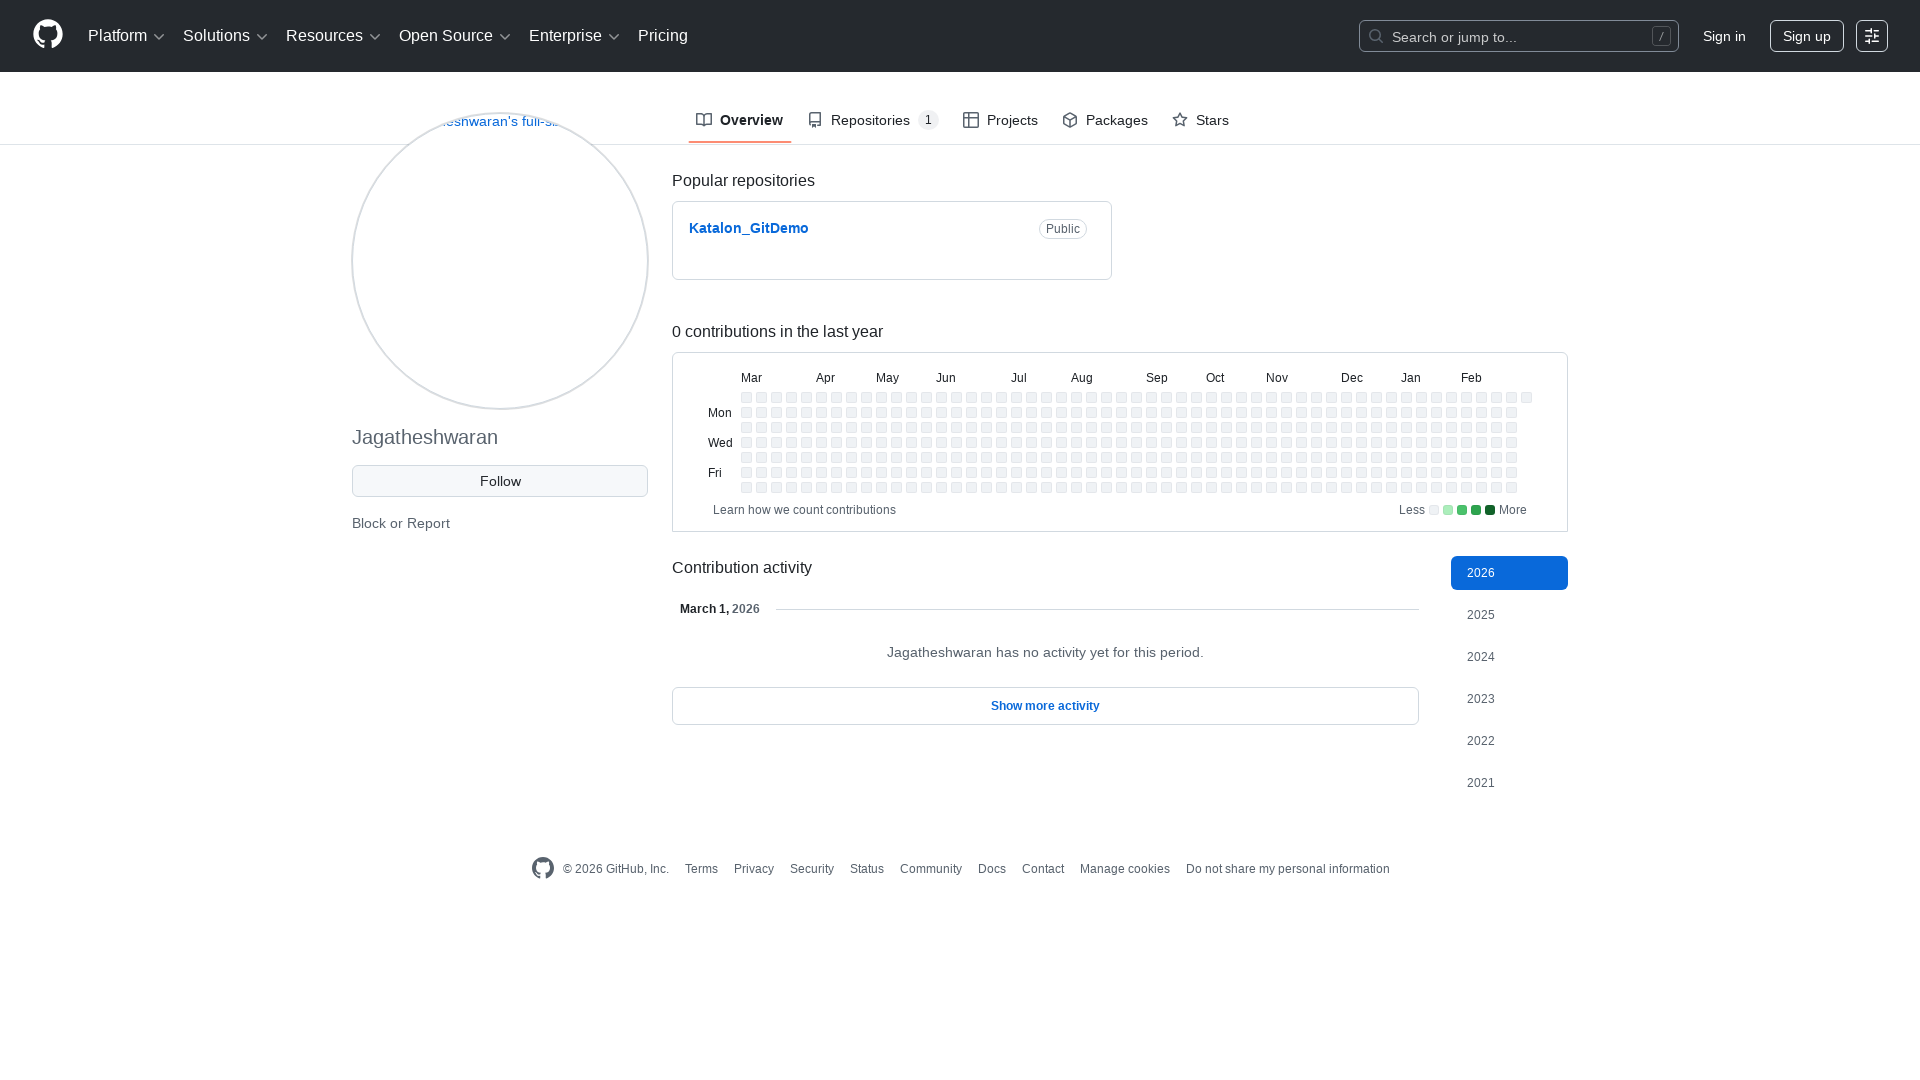

Set viewport to custom size (800x600)
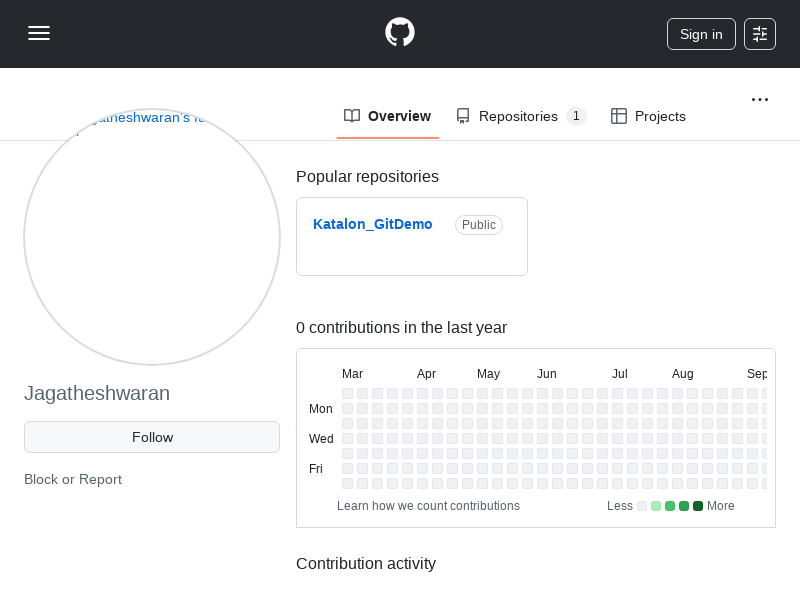

Waited 2 seconds for viewport to adjust
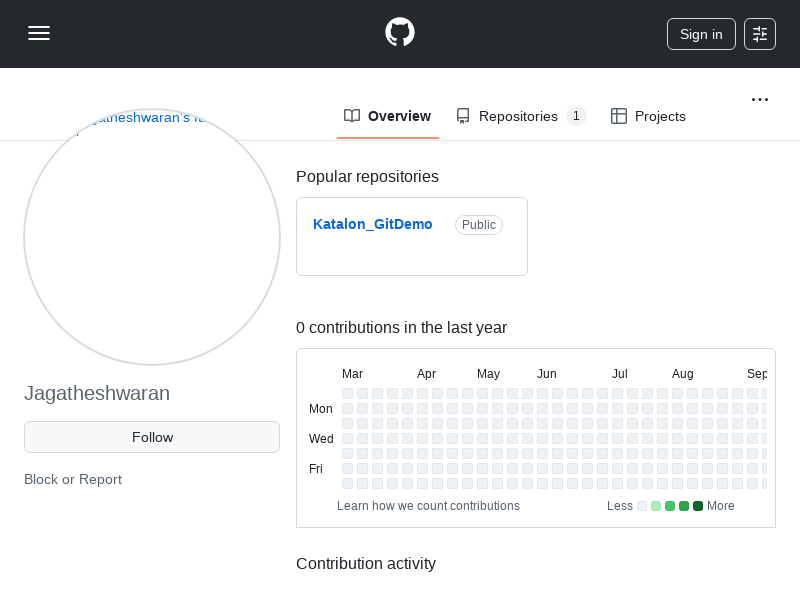

Retrieved final viewport size after custom adjustment
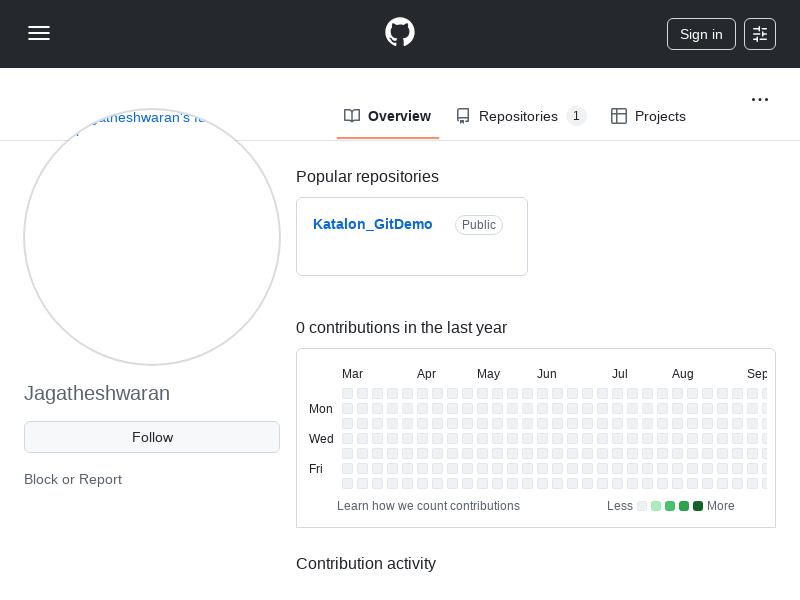

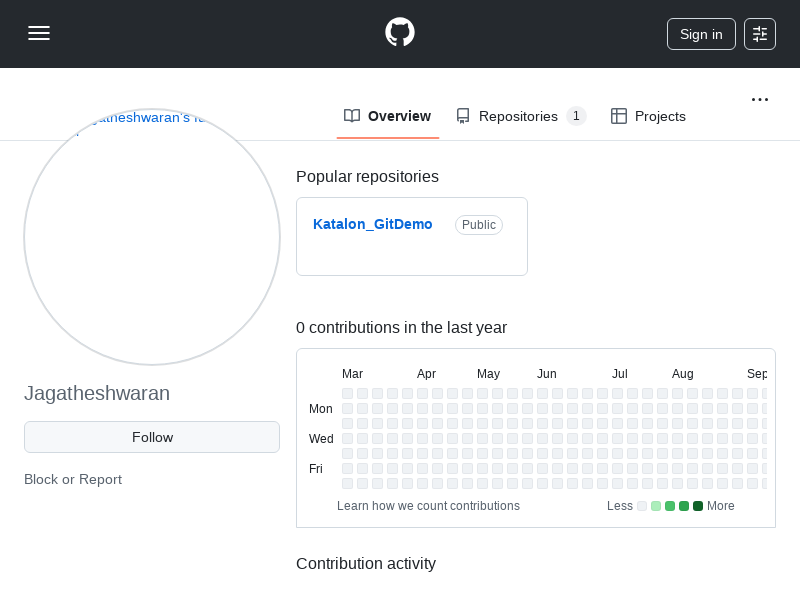